Tests a data types form by filling in all fields except zip code, submitting the form, and verifying that the zip code field is highlighted as an error while other fields show success.

Starting URL: https://bonigarcia.dev/selenium-webdriver-java/data-types.html

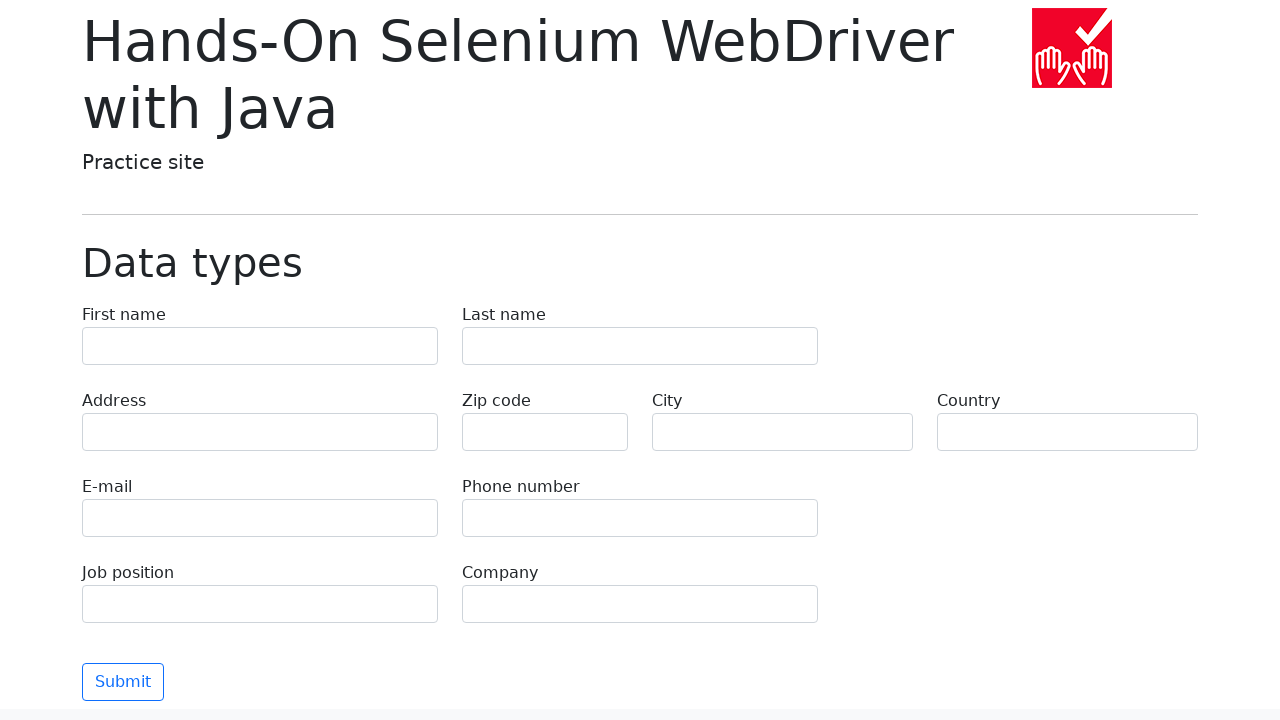

Waited for form fields to be visible
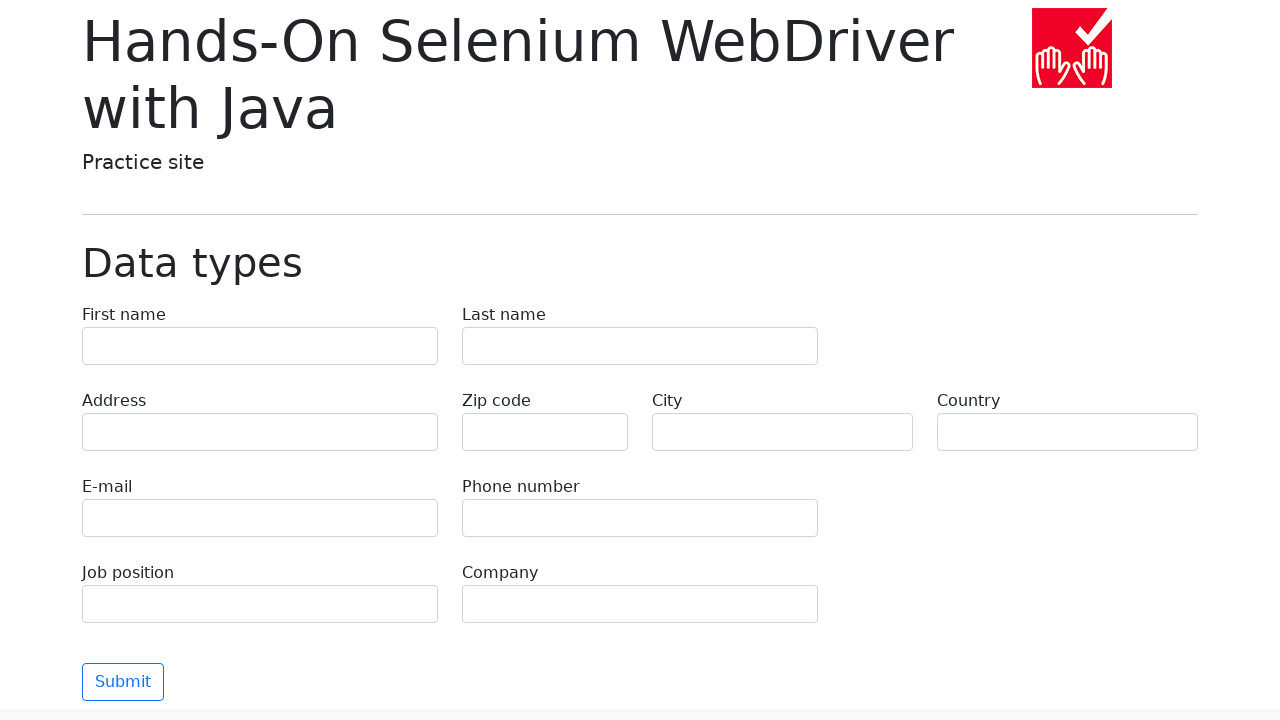

Filled first name field with 'Иван' on input[name='first-name']
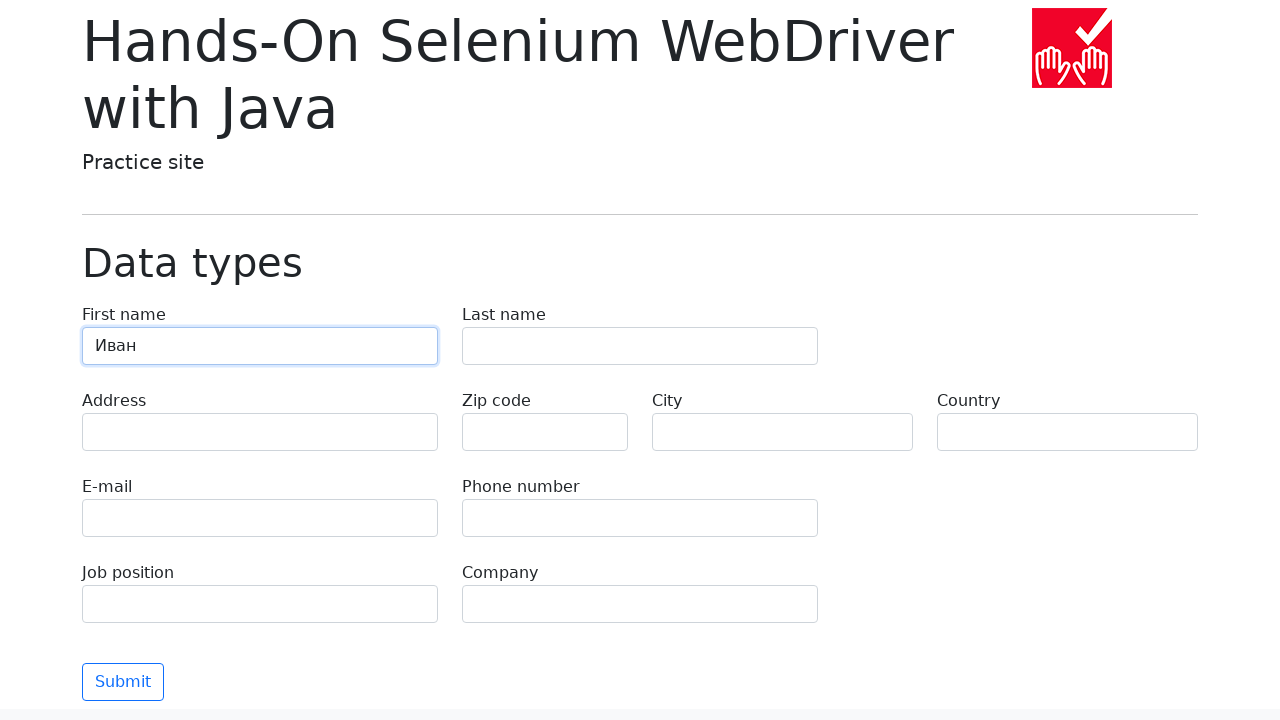

Filled last name field with 'Петров' on input[name='last-name']
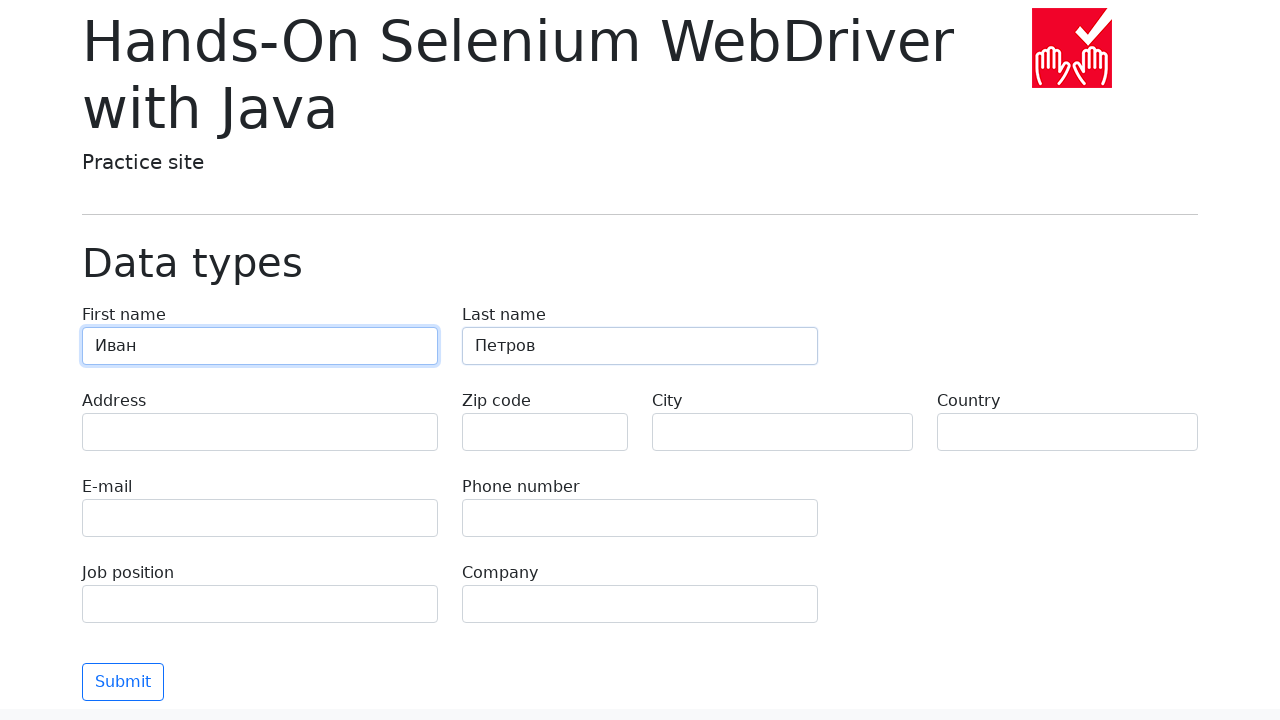

Filled address field with 'Ленина, 55-3' on input[name='address']
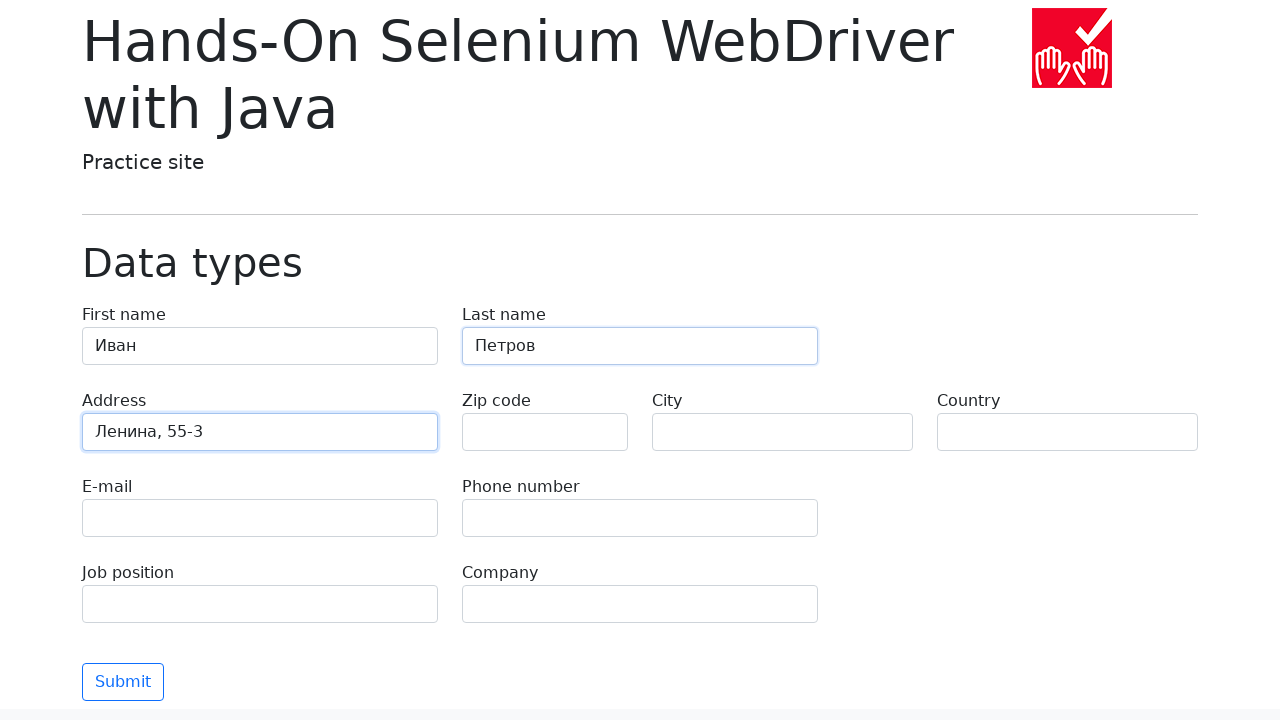

Filled email field with 'test@skypro.com' on input[name='e-mail']
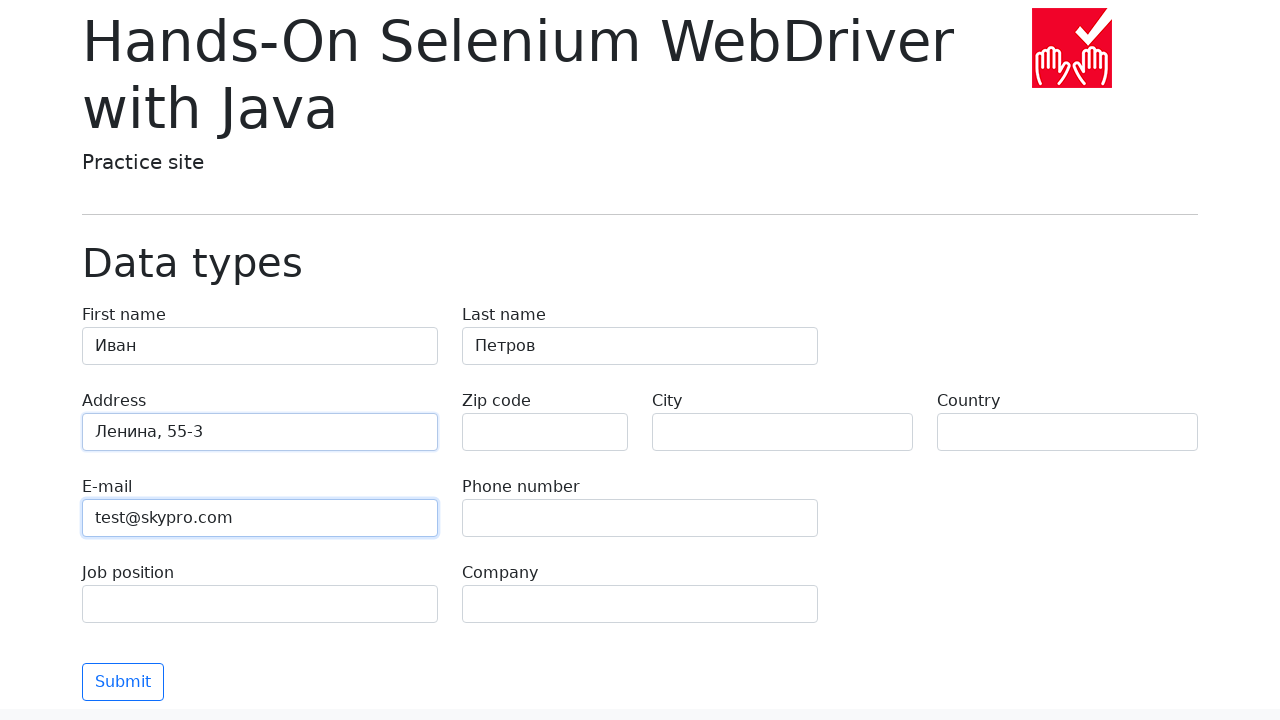

Filled phone field with '+7985899998787' on input[name='phone']
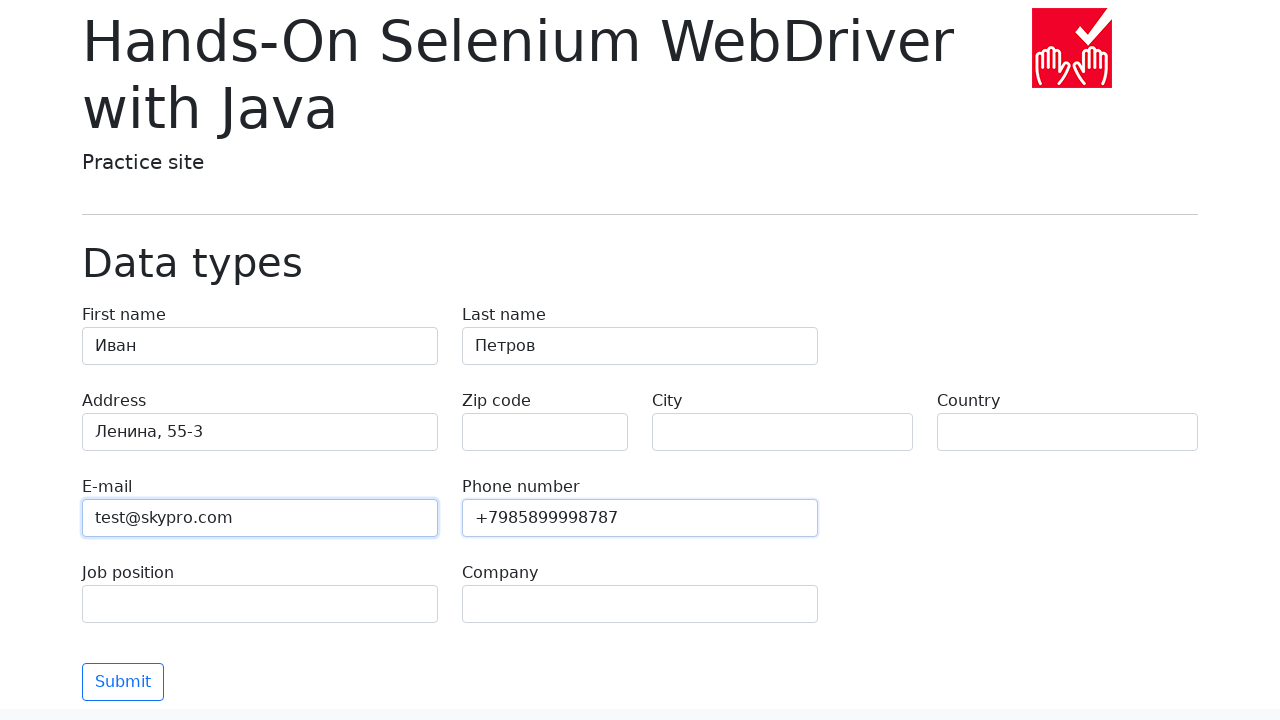

Left zip code field empty intentionally on input[name='zip-code']
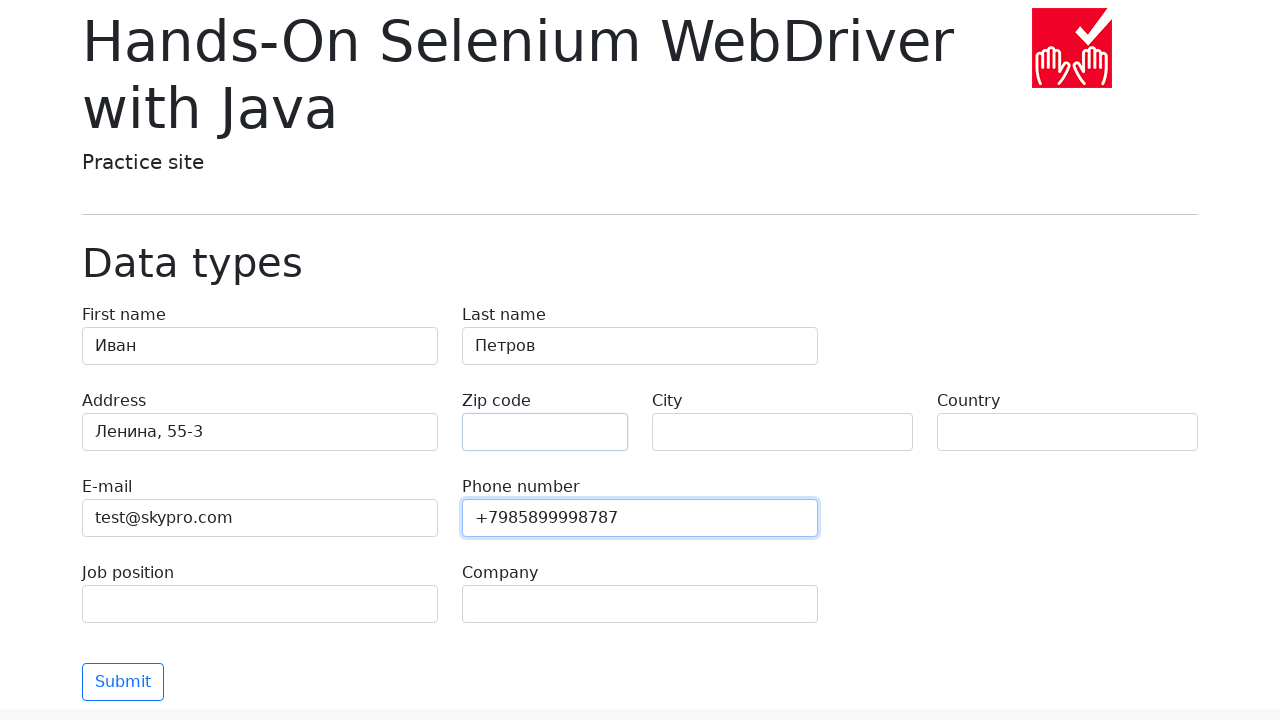

Filled city field with 'Москва' on input[name='city']
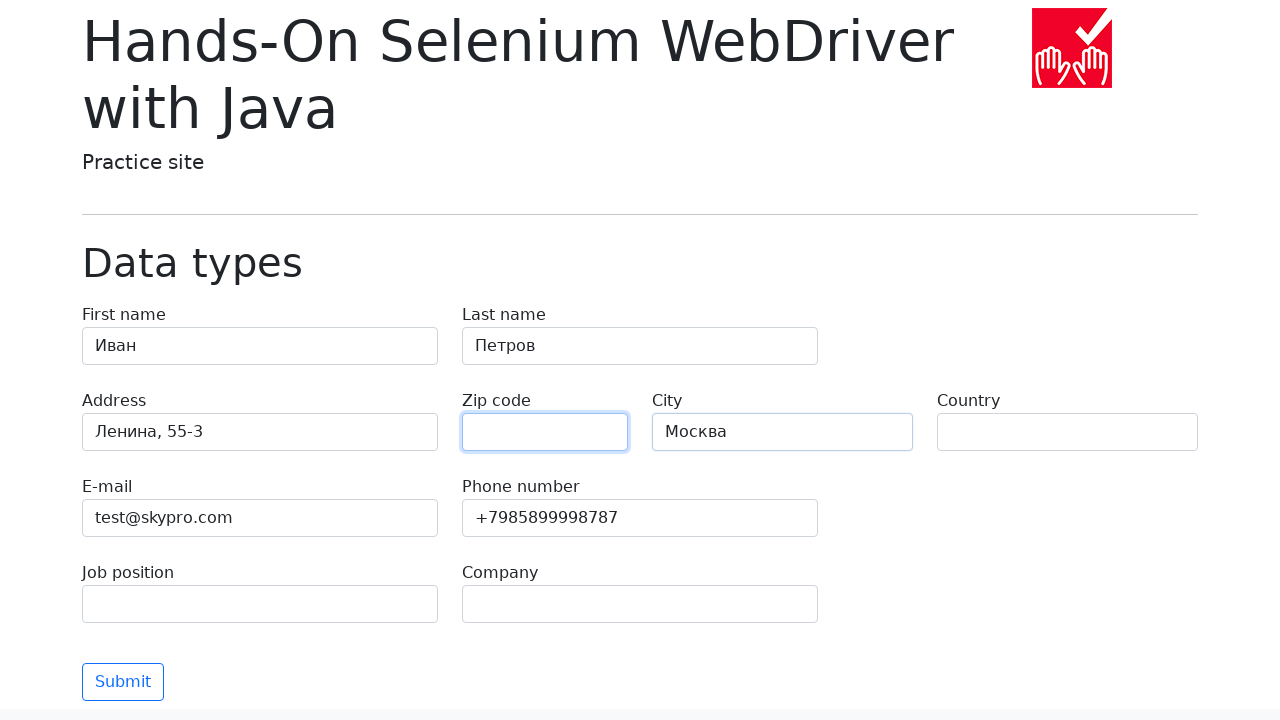

Filled country field with 'Россия' on input[name='country']
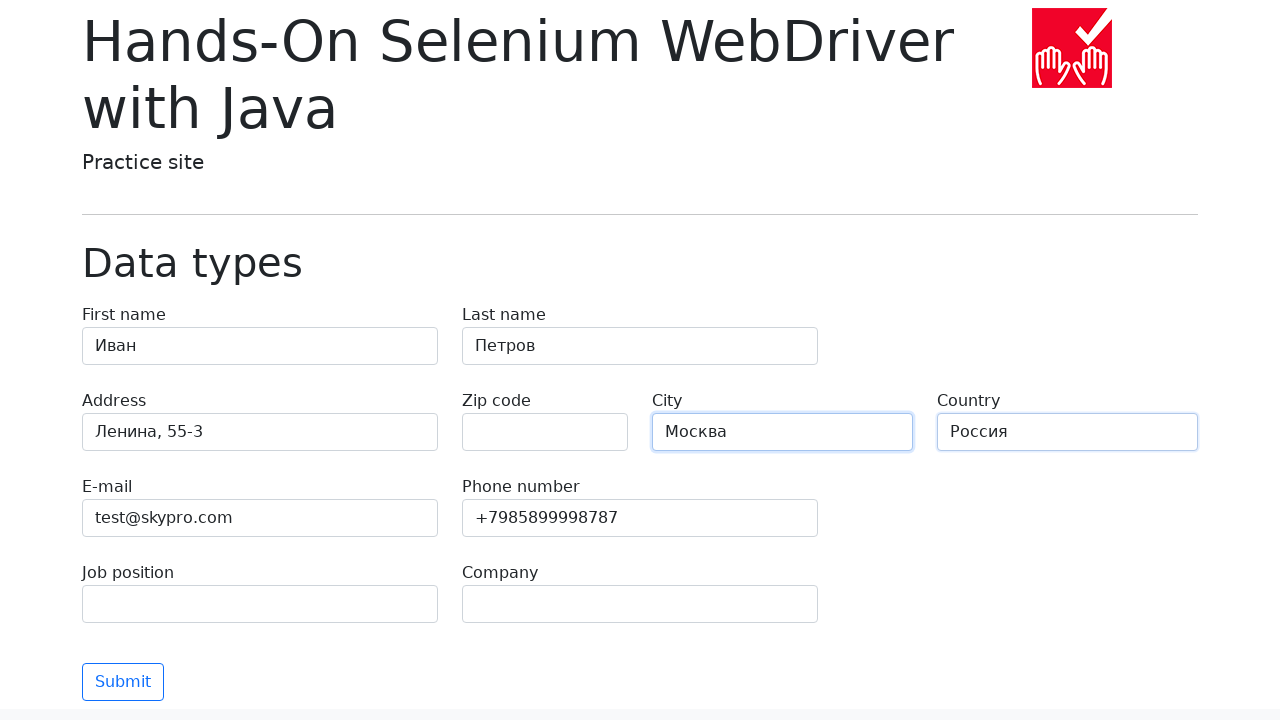

Filled job position field with 'QA' on input[name='job-position']
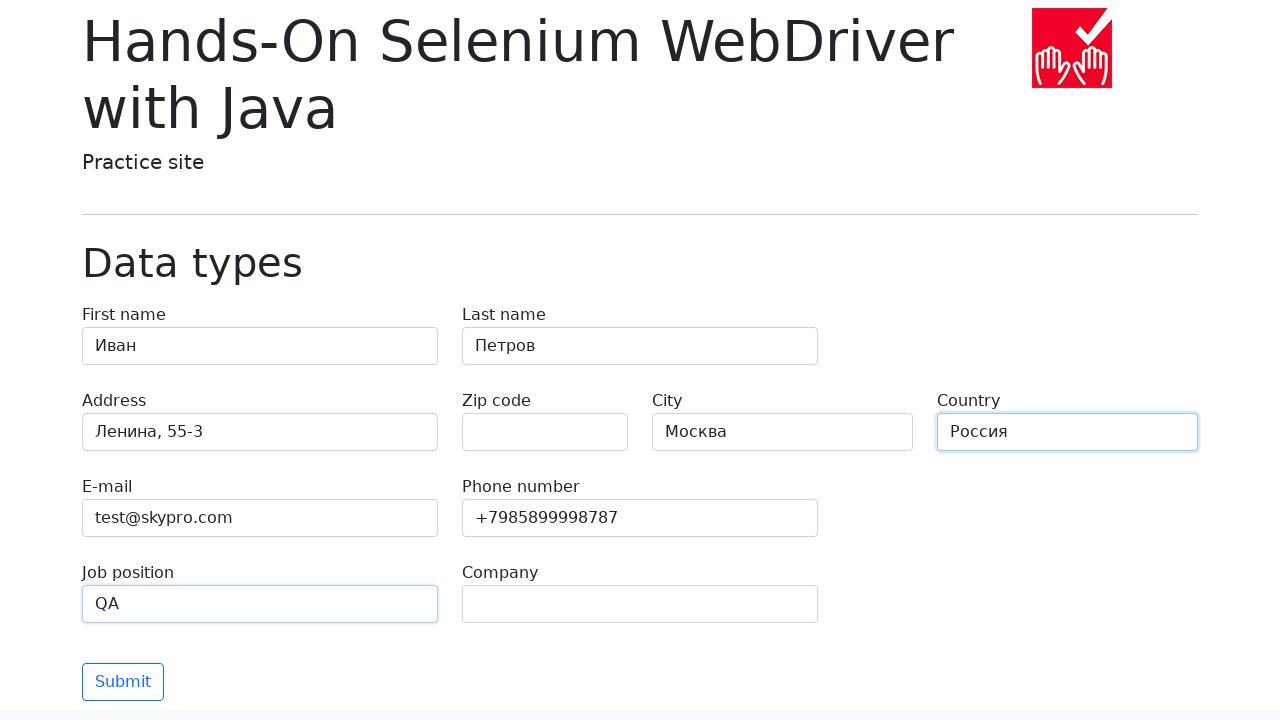

Filled company field with 'SkyPro' on input[name='company']
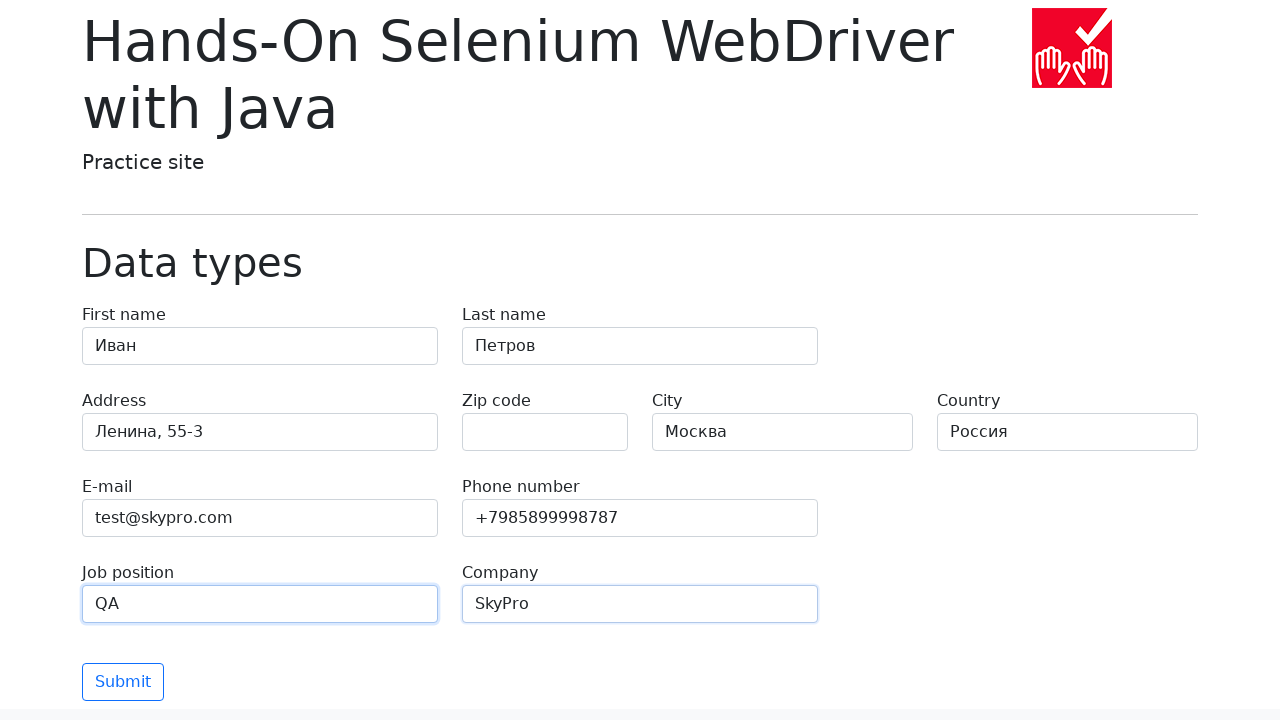

Clicked Submit button to submit the form at (123, 682) on xpath=//button[contains(text(), 'Submit')]
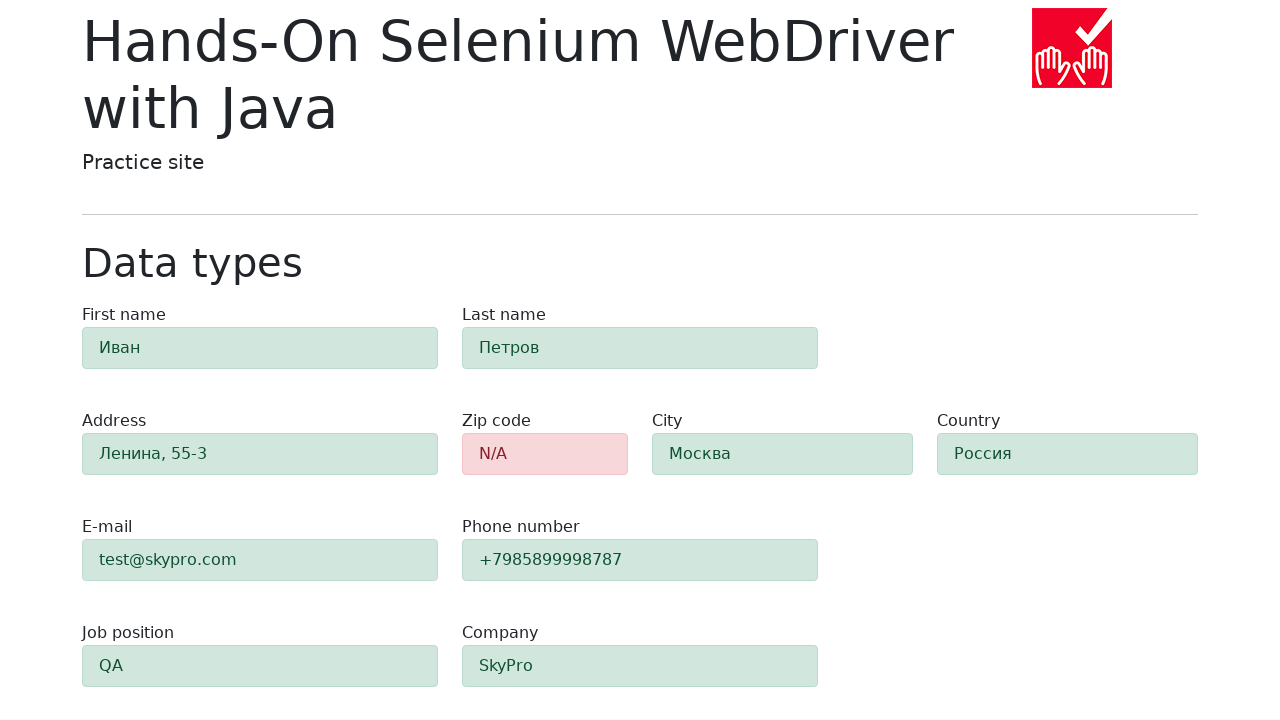

Verified zip code field is highlighted with alert-danger class
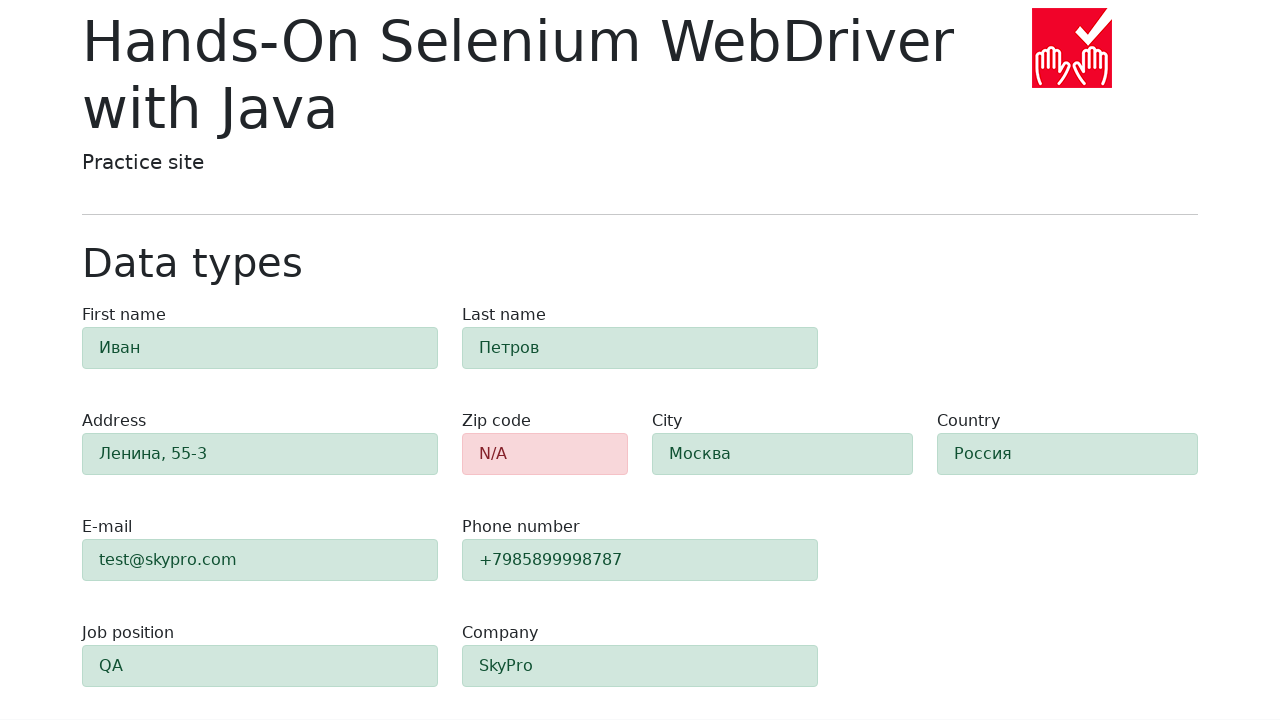

Verified first name field is highlighted with alert-success class
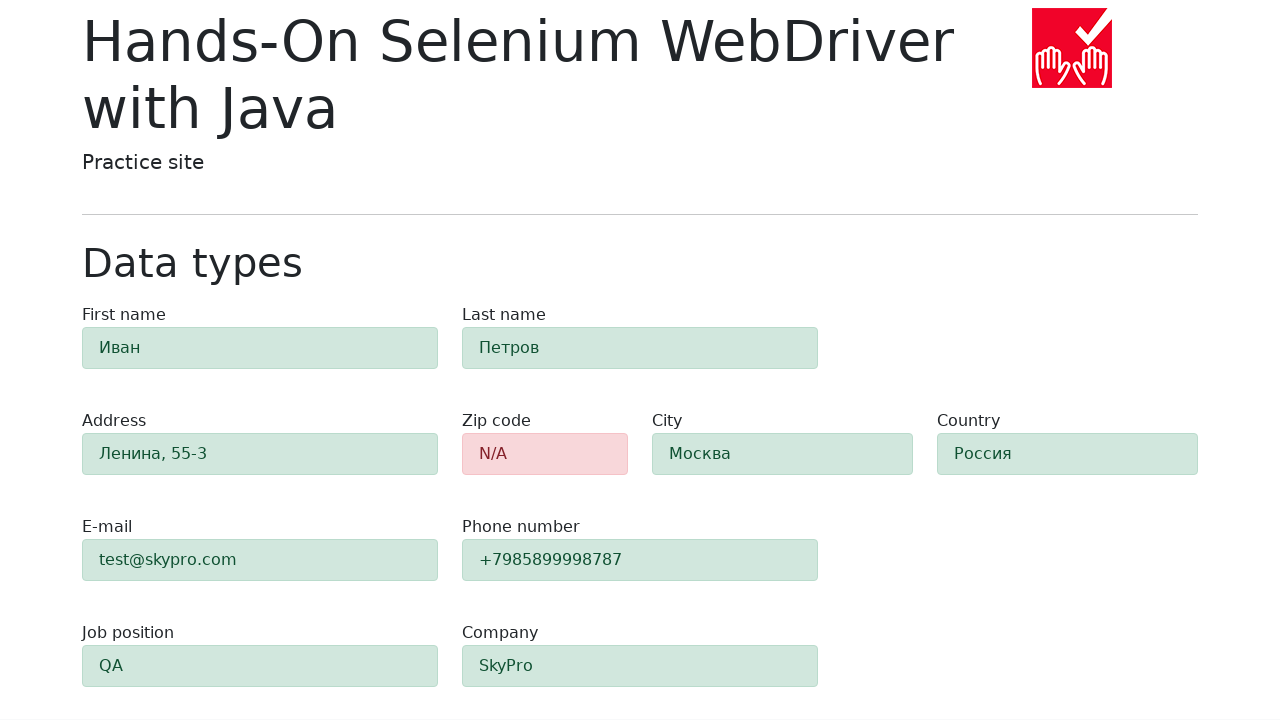

Verified last name field is highlighted with alert-success class
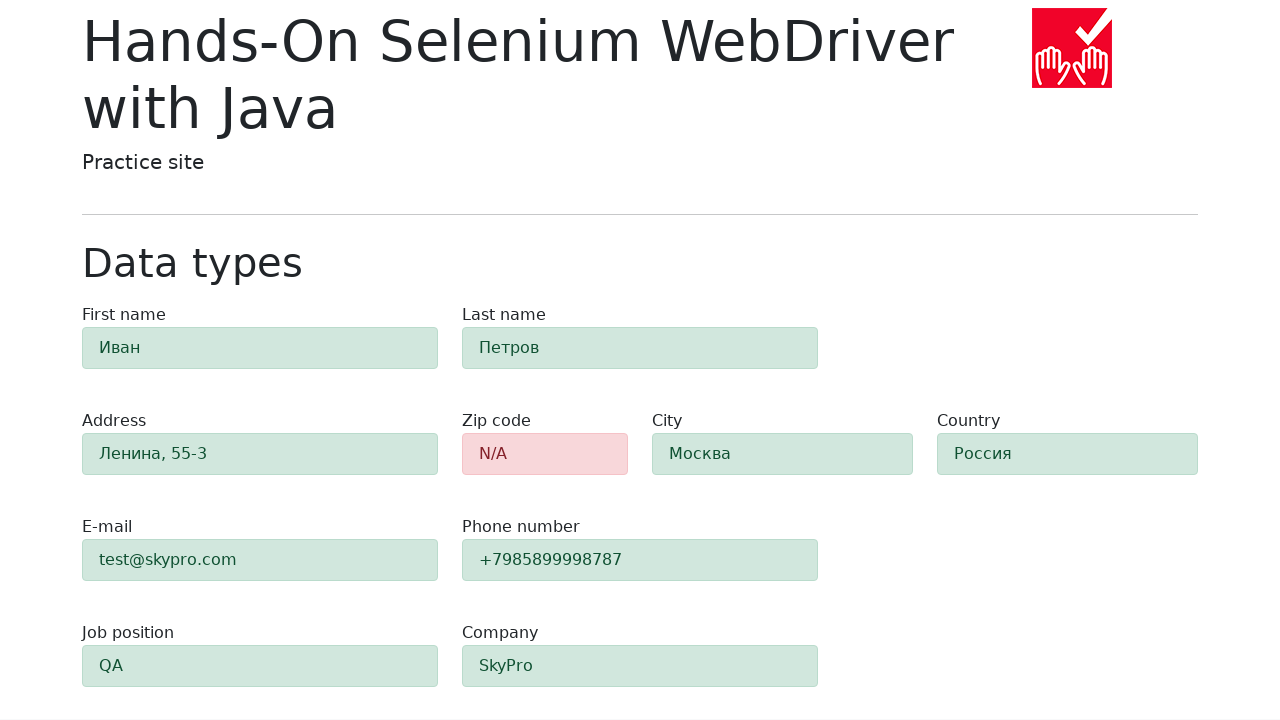

Verified address field is highlighted with alert-success class
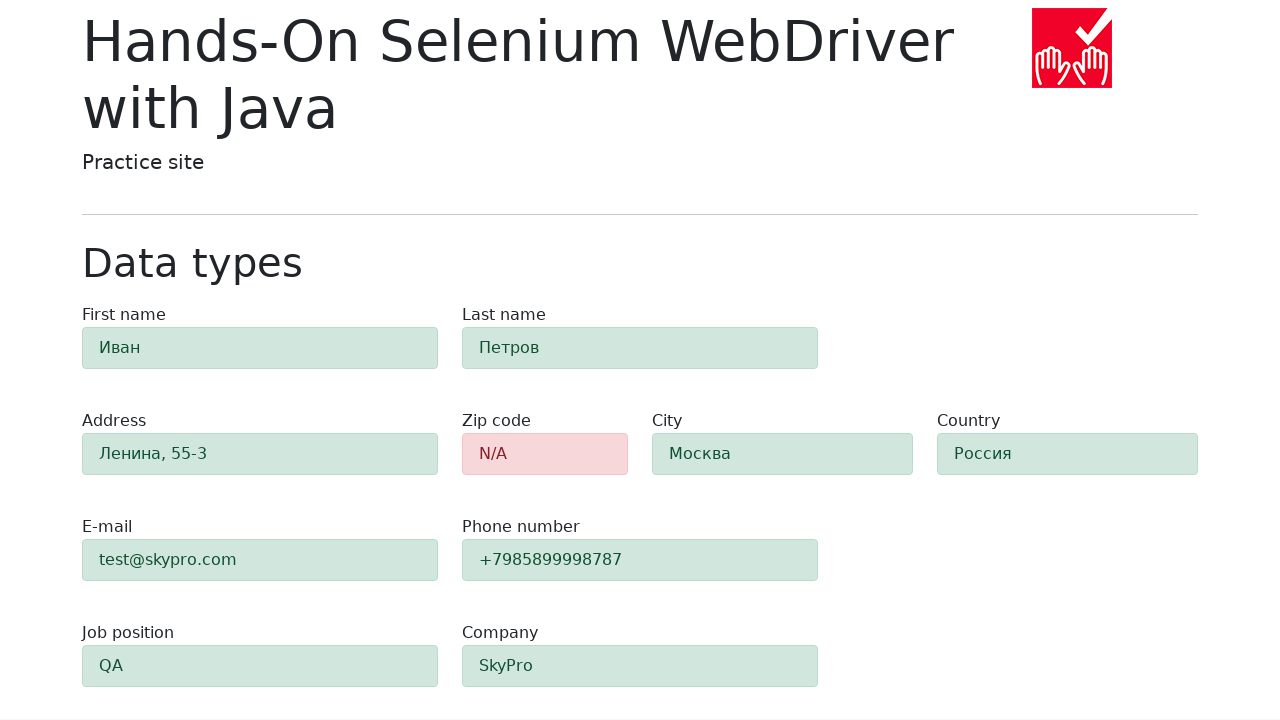

Verified email field is highlighted with alert-success class
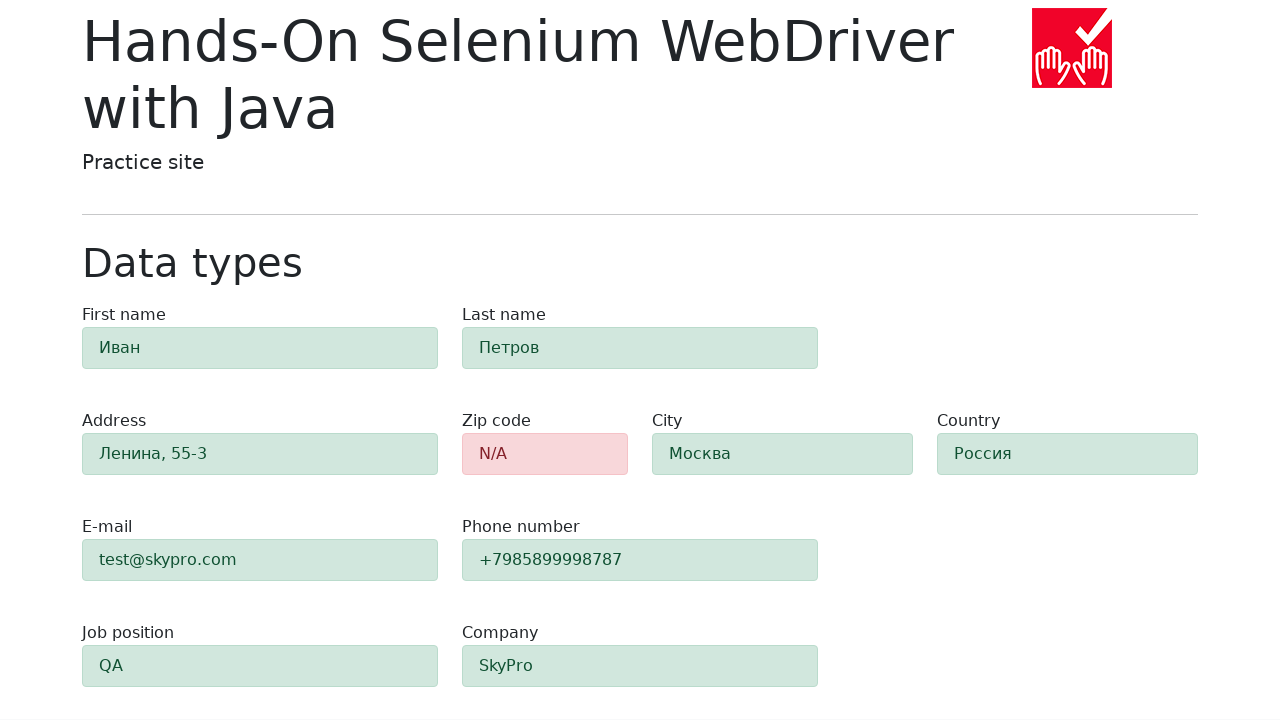

Verified phone field is highlighted with alert-success class
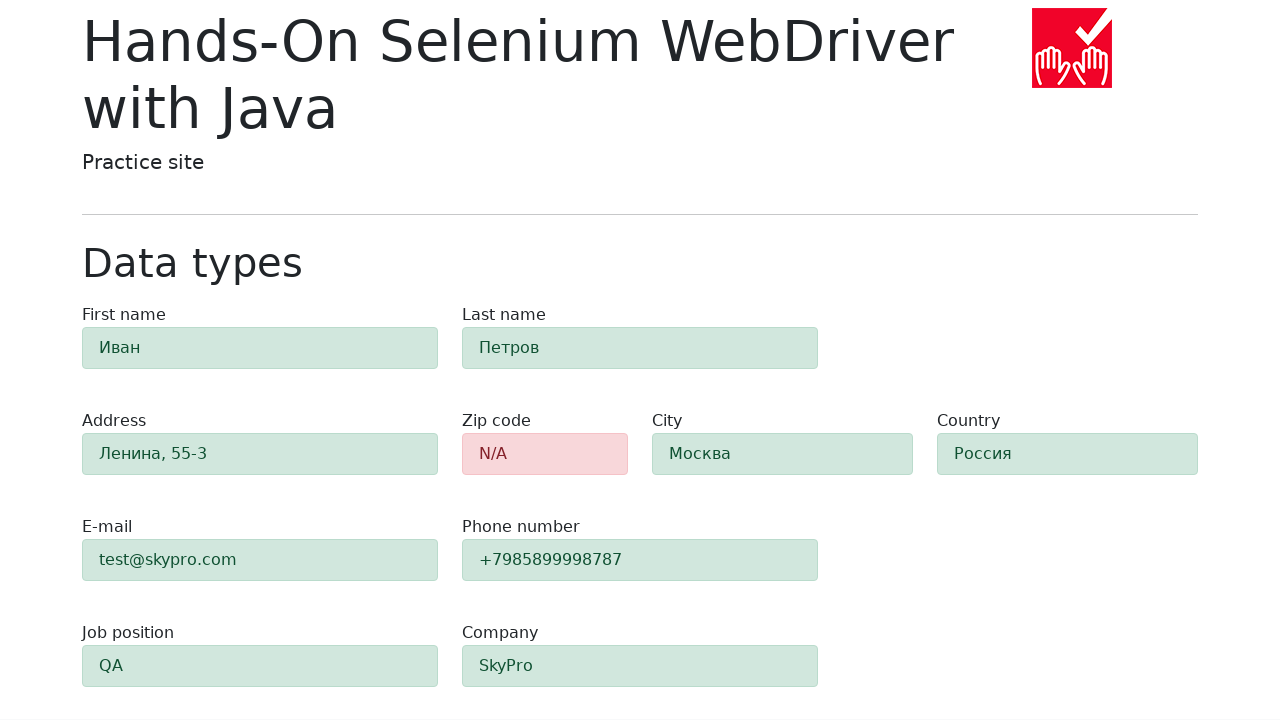

Verified city field is highlighted with alert-success class
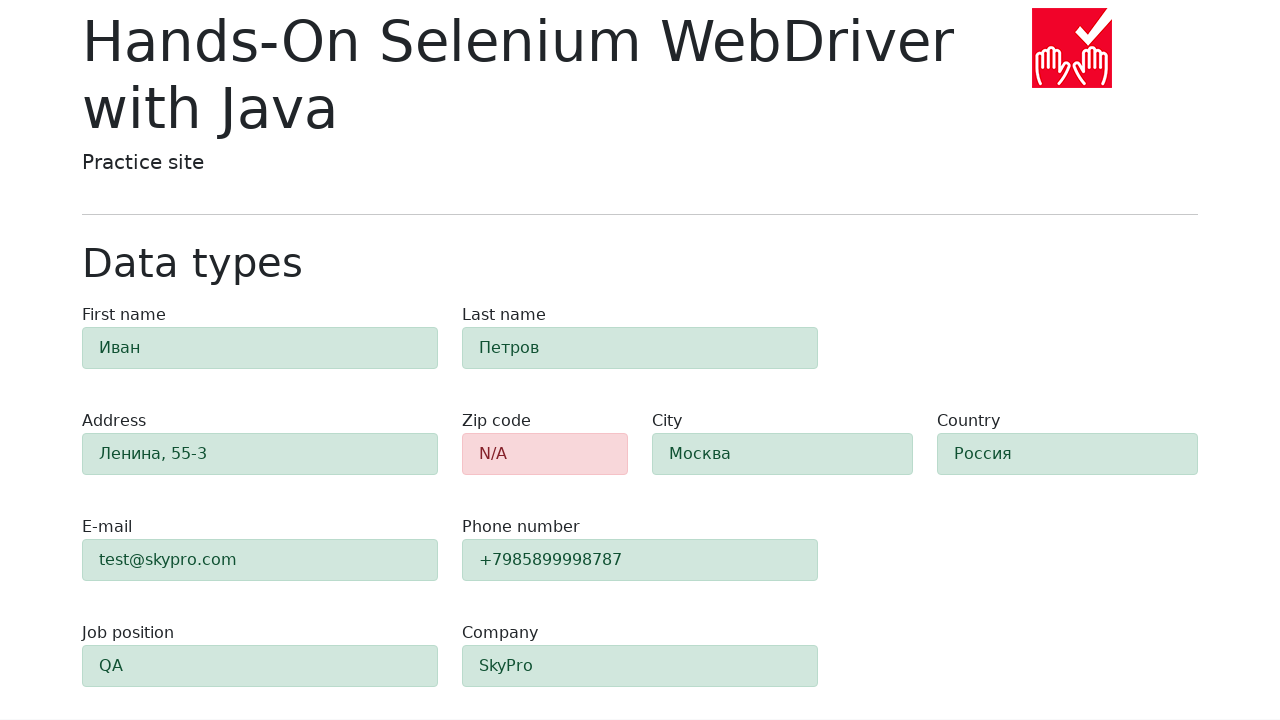

Verified job position field is highlighted with alert-success class
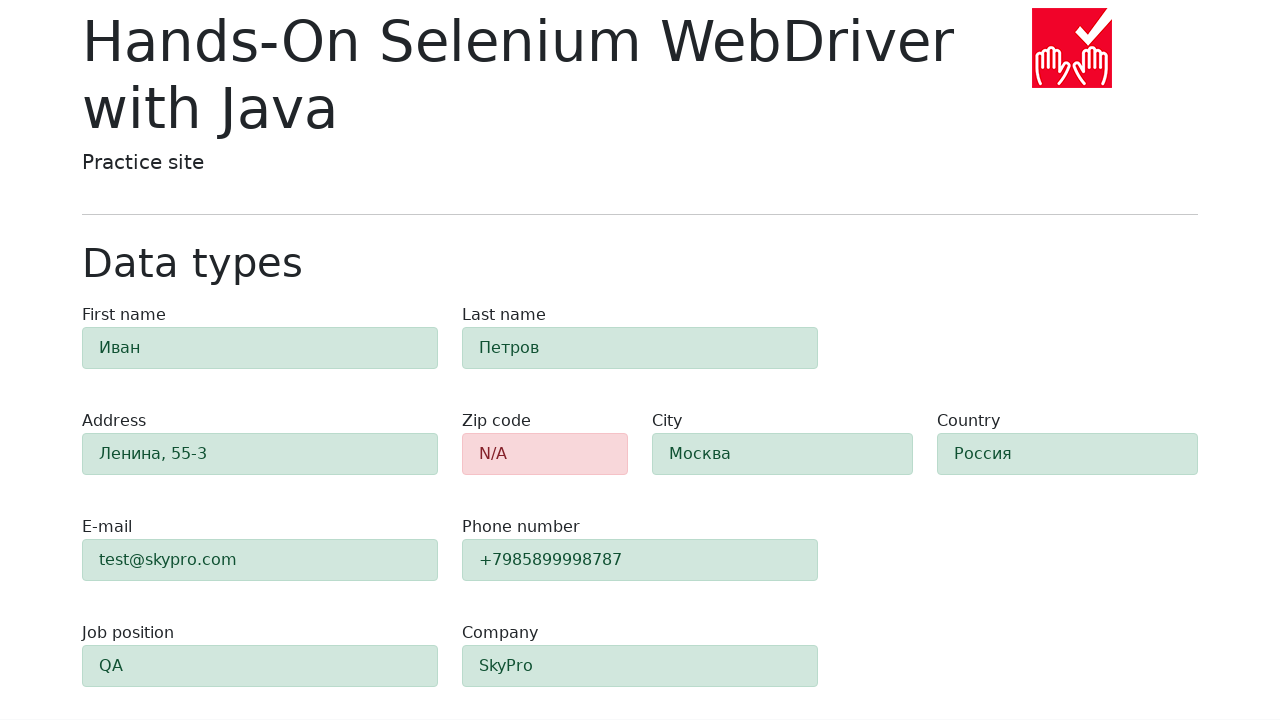

Verified company field is highlighted with alert-success class
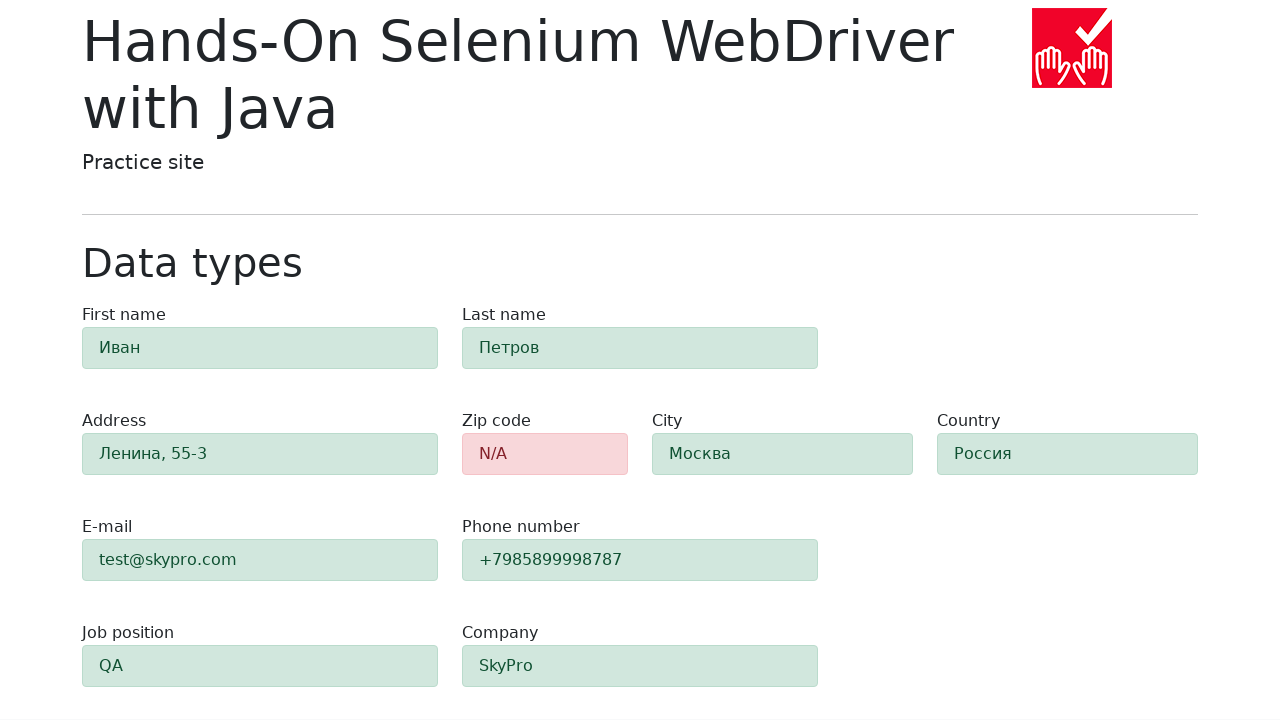

Verified country field is highlighted with alert-success class
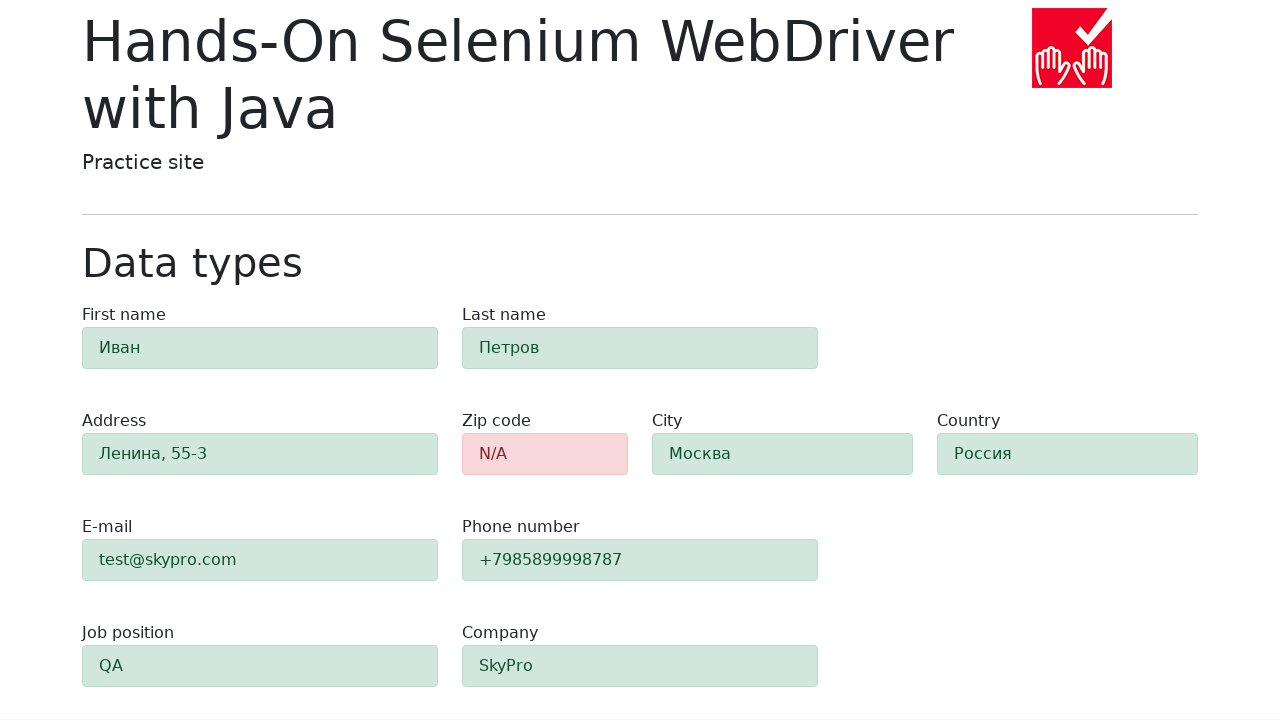

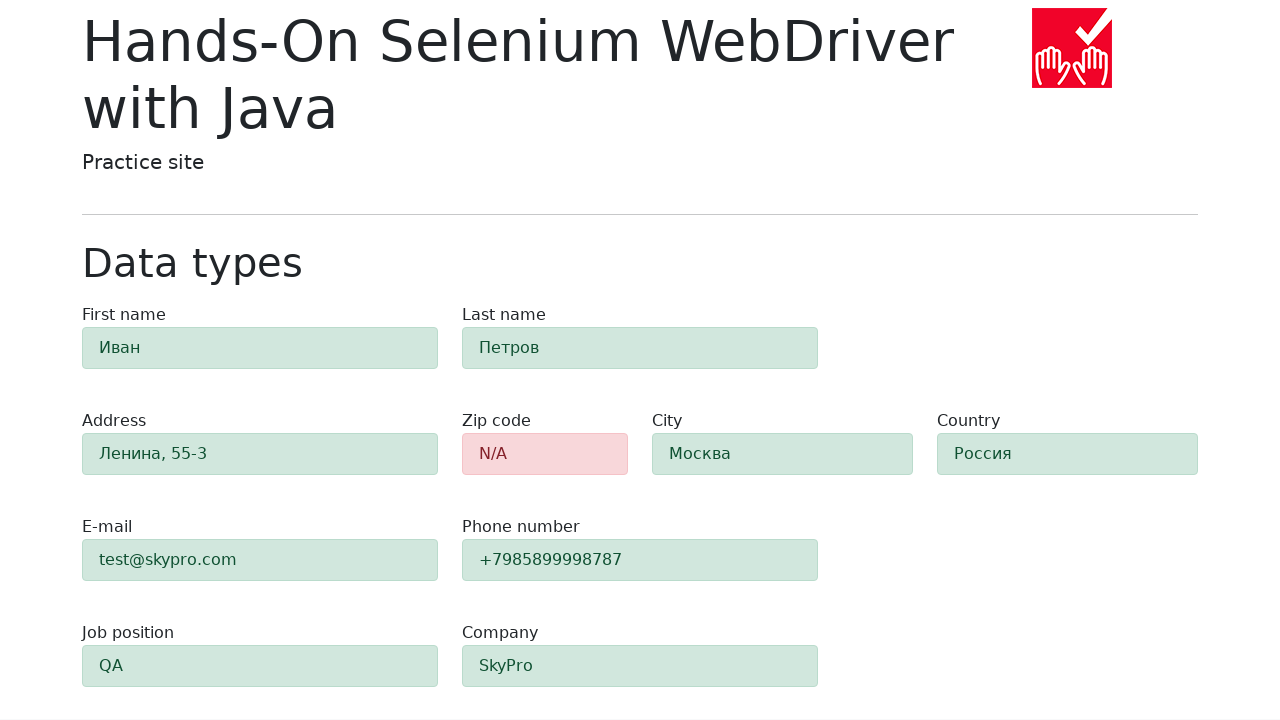